Tests multiple textareas by filling each with different text and submitting the form.

Starting URL: https://www.qa-practice.com/elements/textarea/textareas

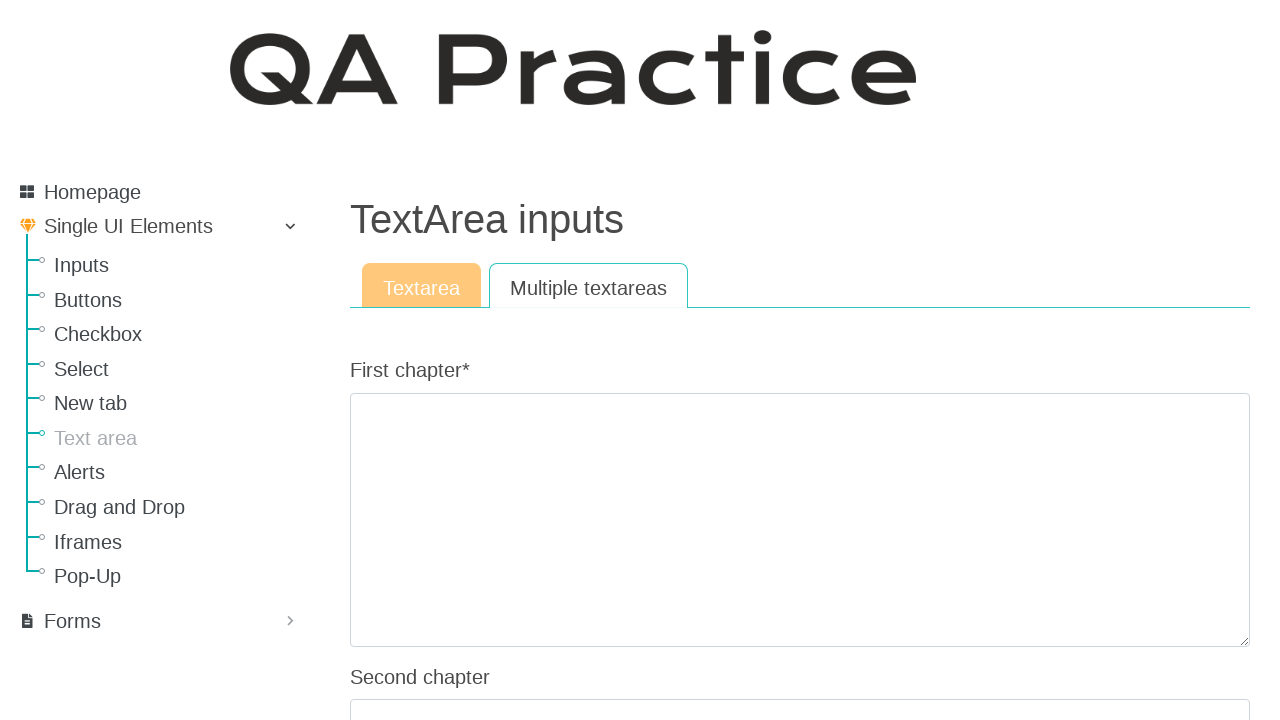

Filled first textarea with 'Q' on textarea[name="first_chapter"]
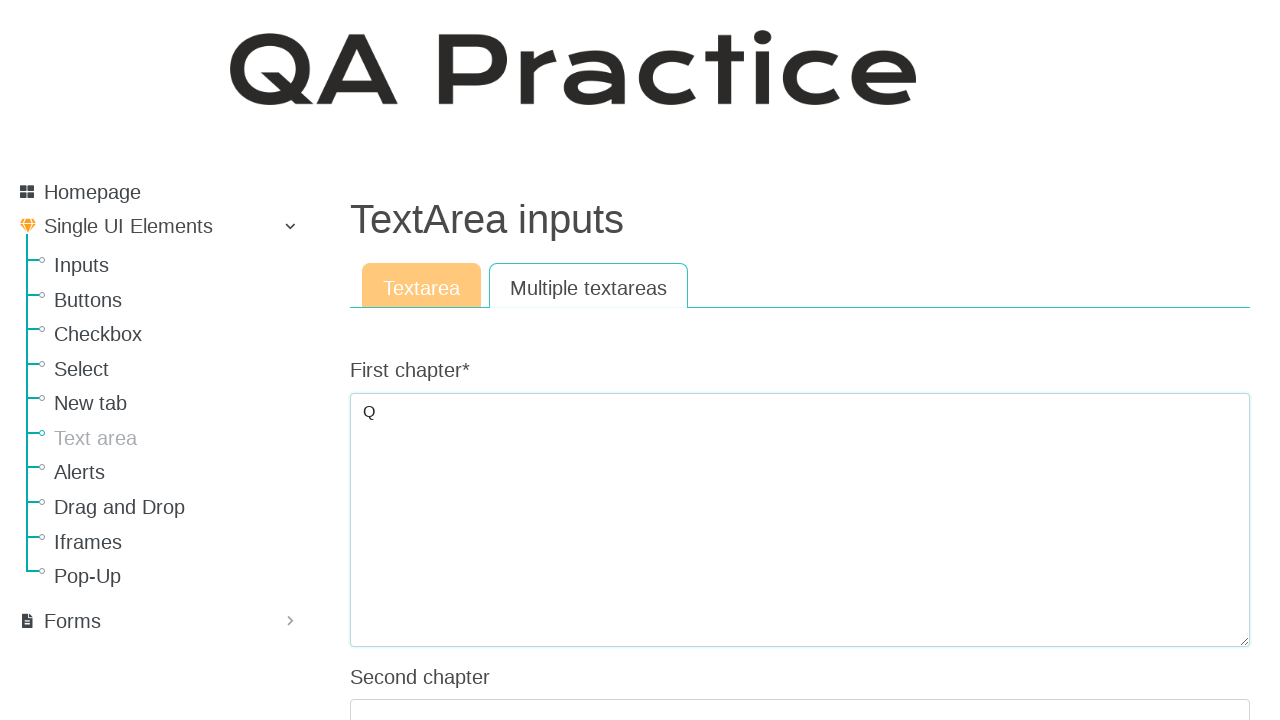

Filled second textarea with 'W' on textarea[name="second_chapter"]
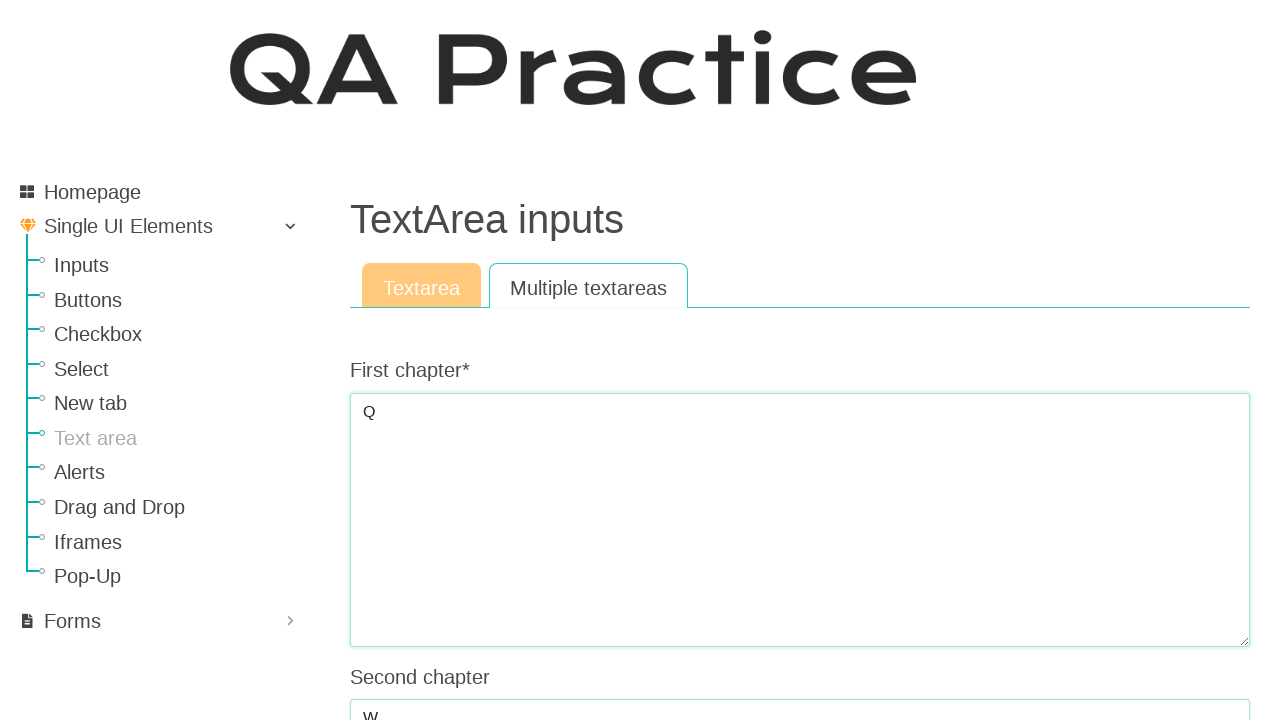

Filled third textarea with 'E' on textarea[name="third_chapter"]
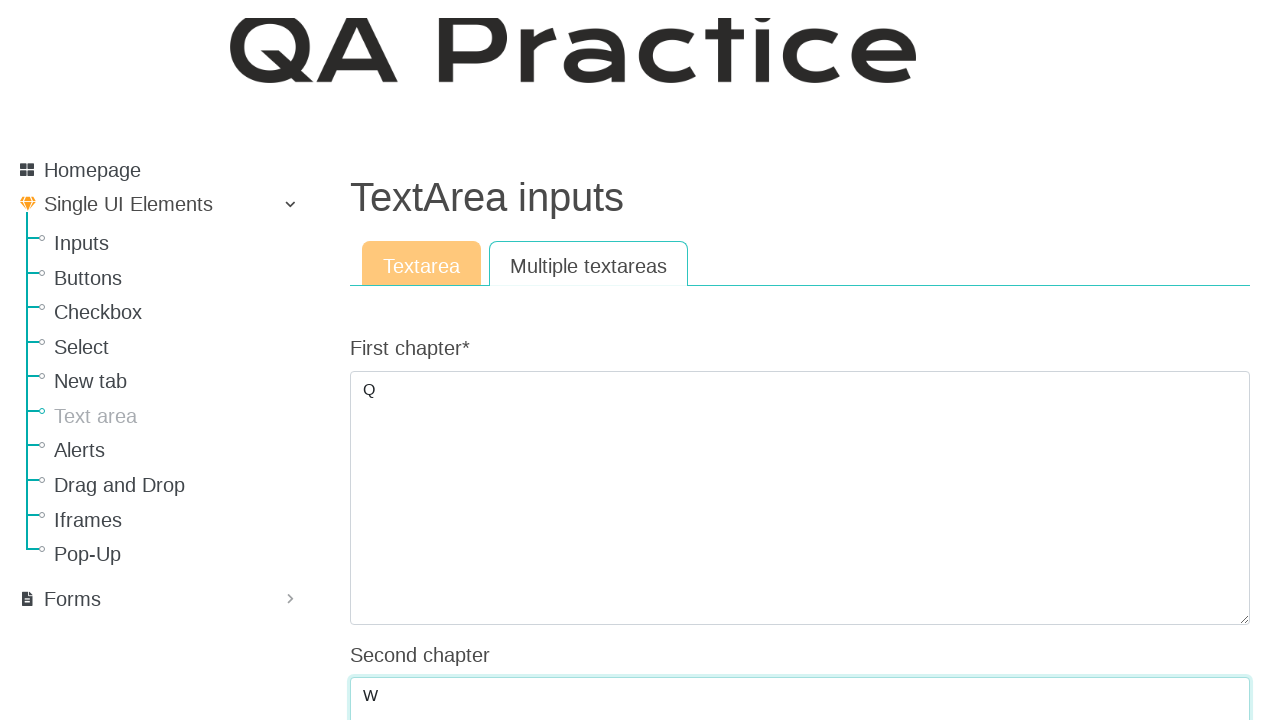

Clicked Submit button
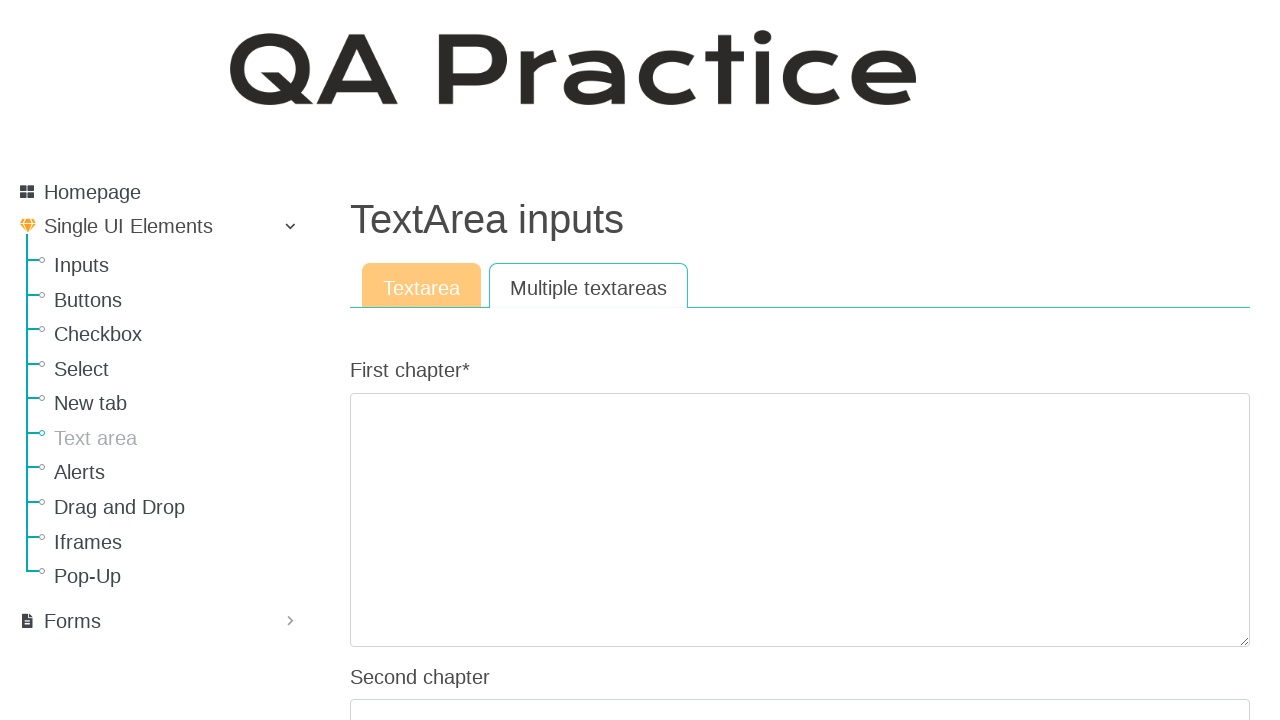

Result element loaded
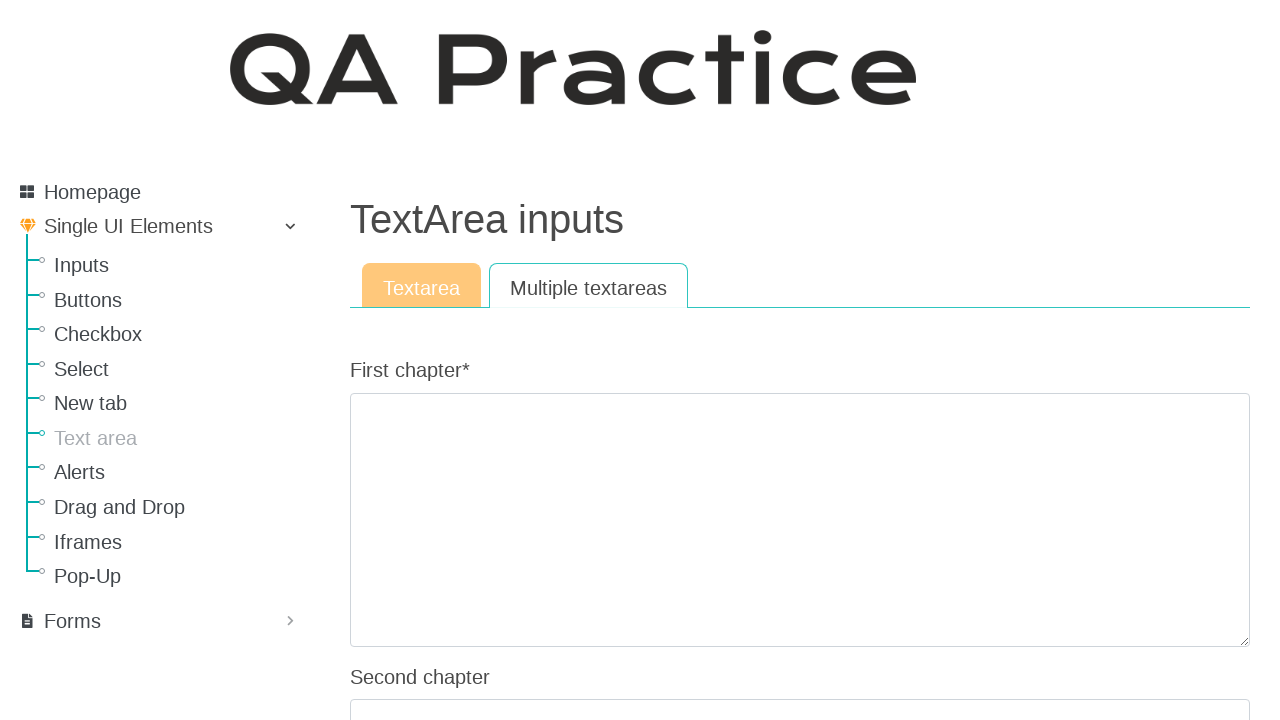

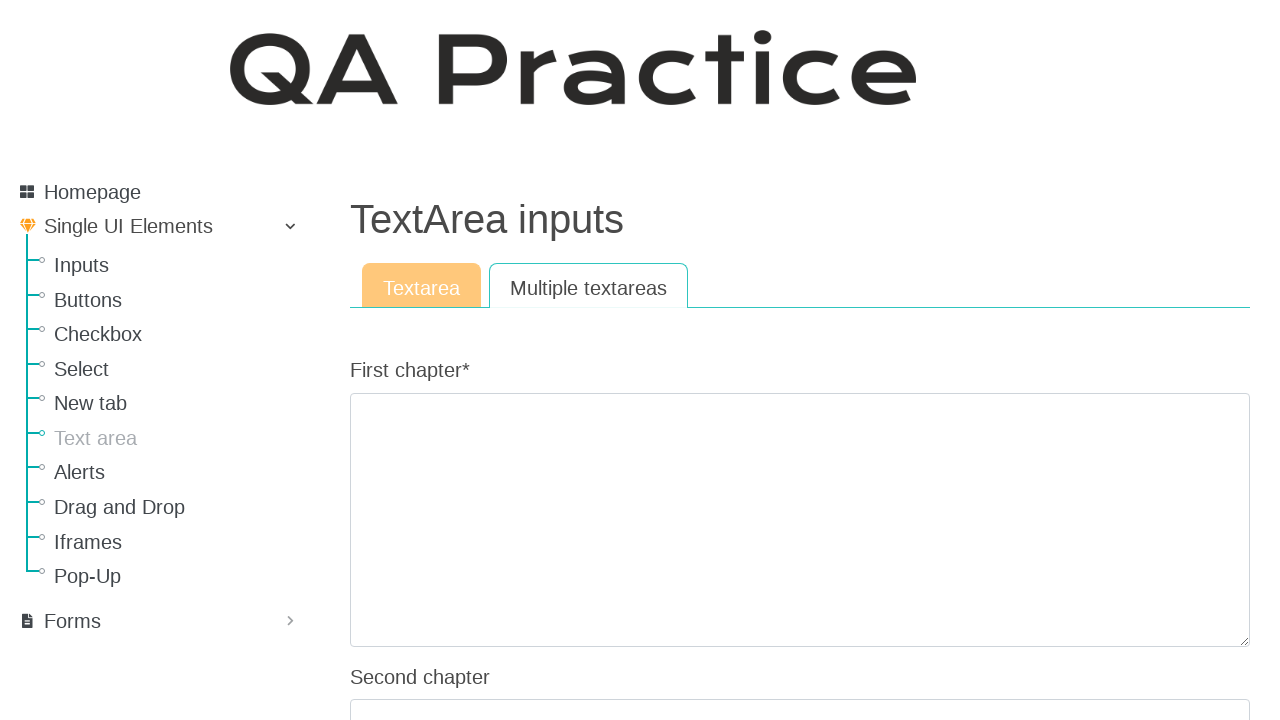